Tests editing a completed task

Starting URL: http://todomvc4tasj.herokuapp.com/#/completed

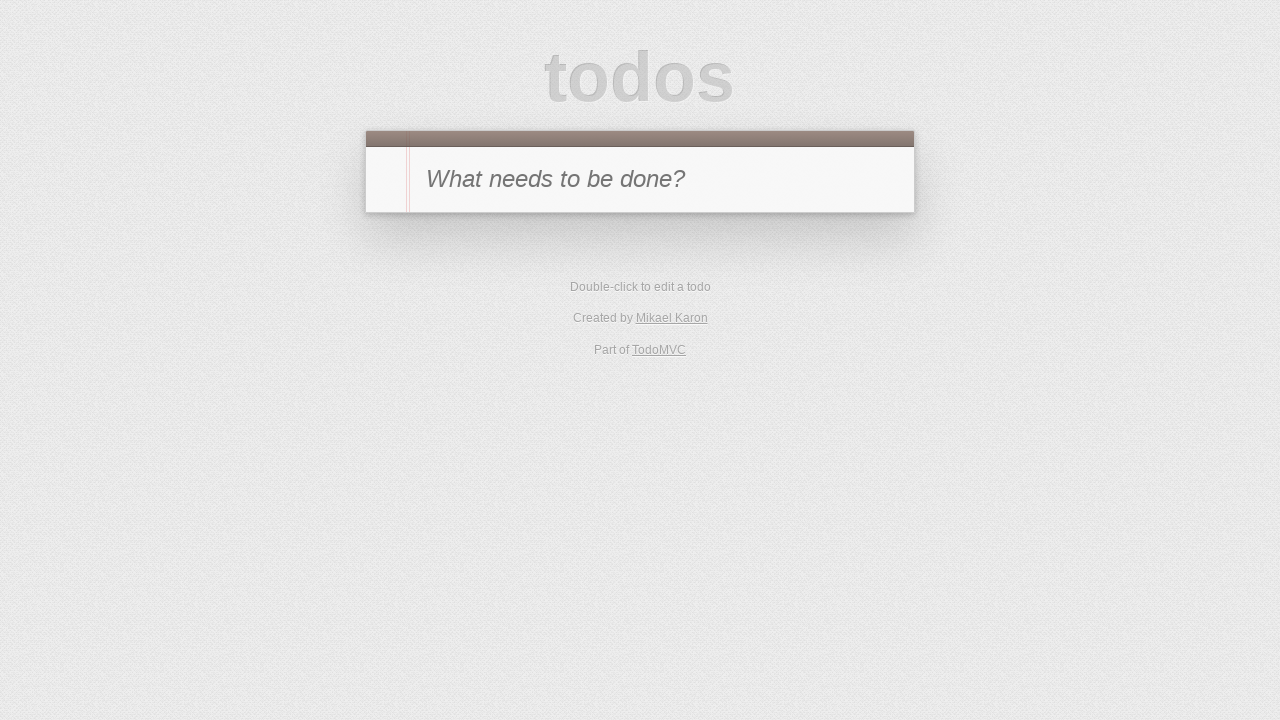

Set localStorage with 1 completed task titled 'A'
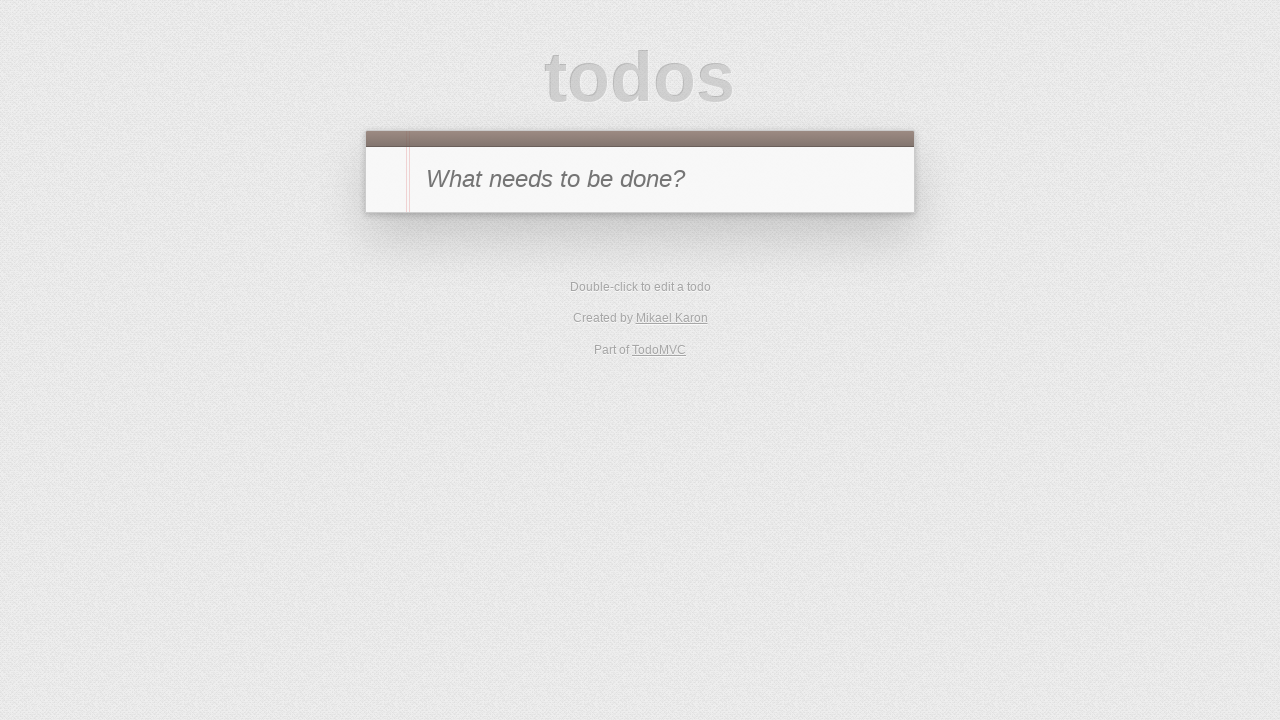

Reloaded page to load completed task
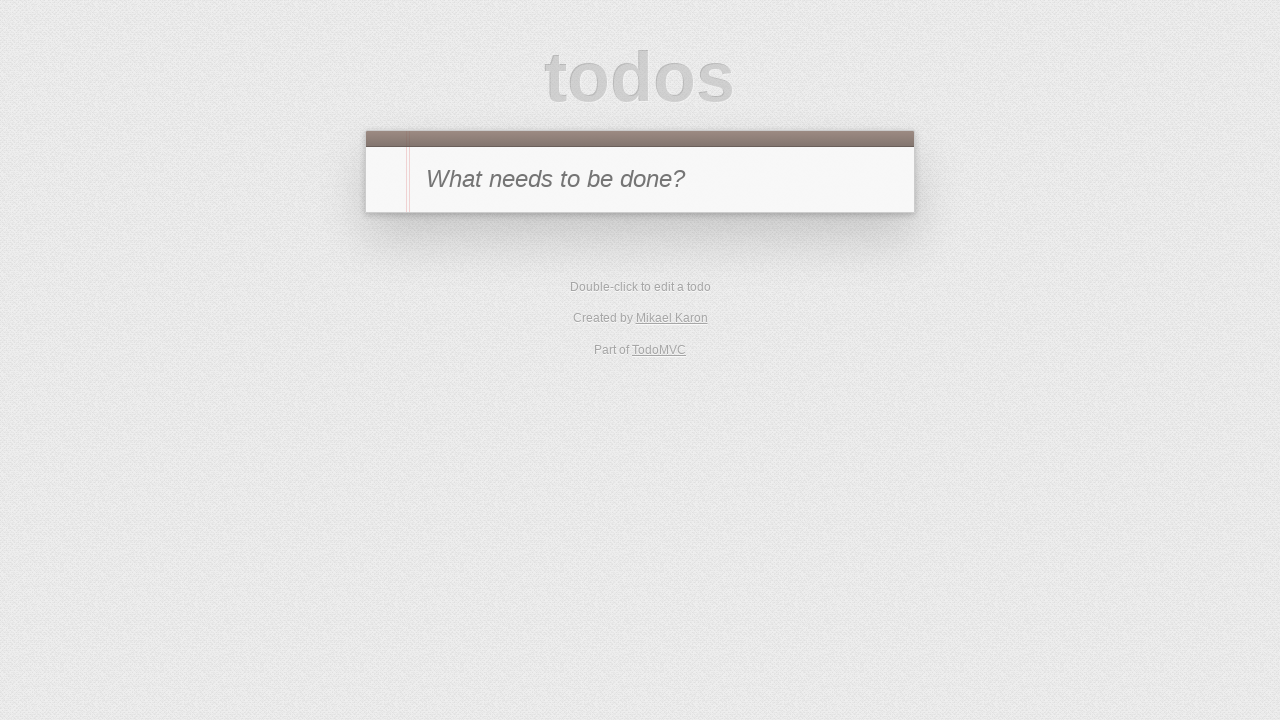

Double-clicked on completed task 'A' to enter edit mode at (640, 242) on #todo-list>li >> internal:has-text="A"i
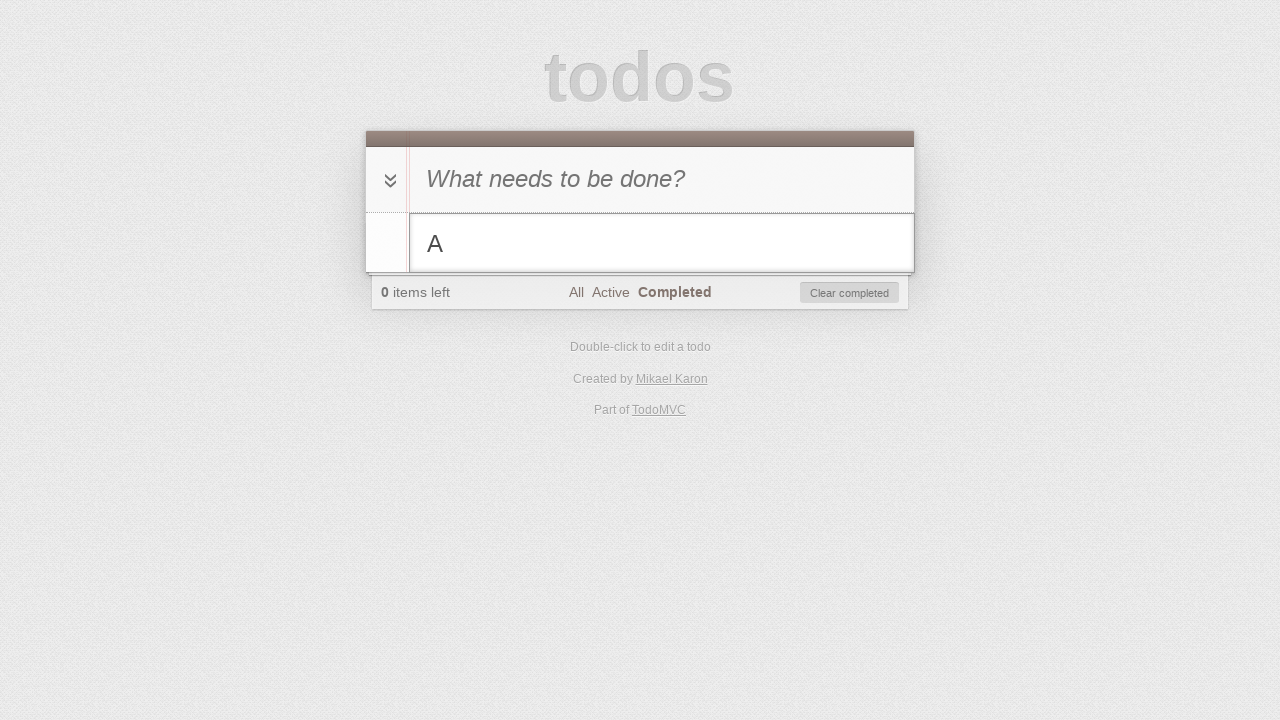

Filled edit field with 'A edited' on #todo-list>li.editing .edit
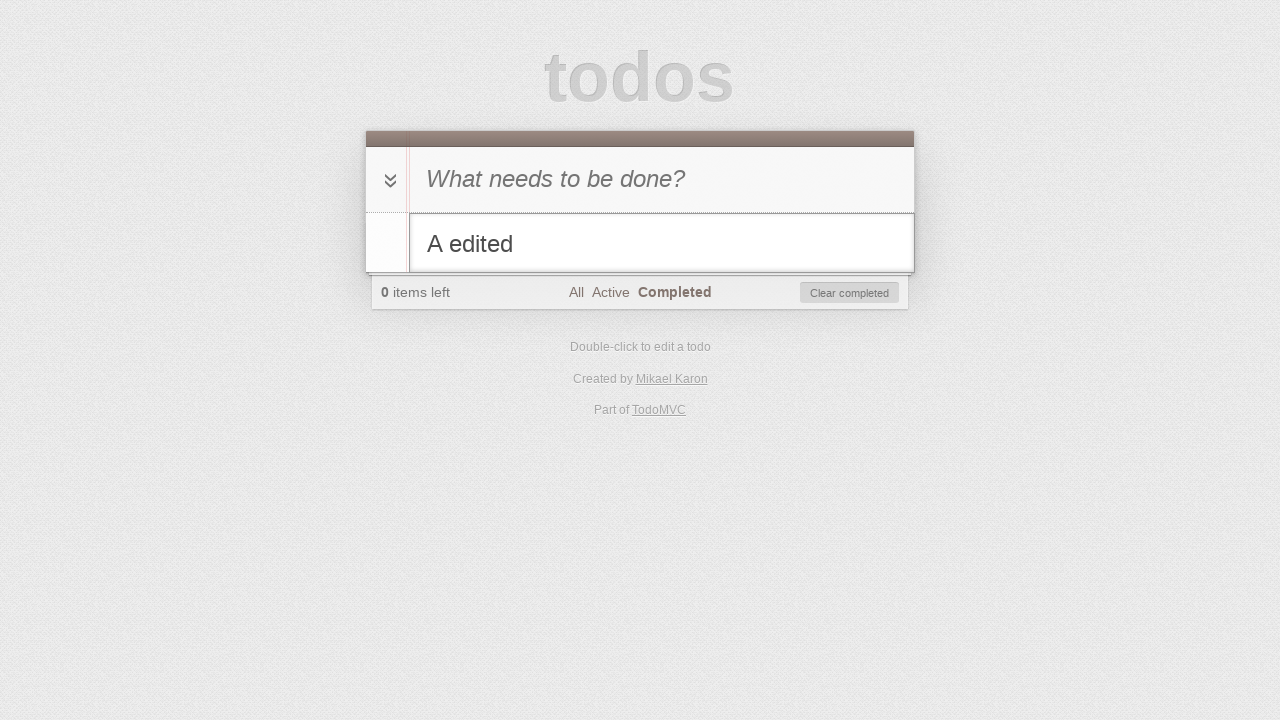

Pressed Enter to confirm task edit on #todo-list>li.editing .edit
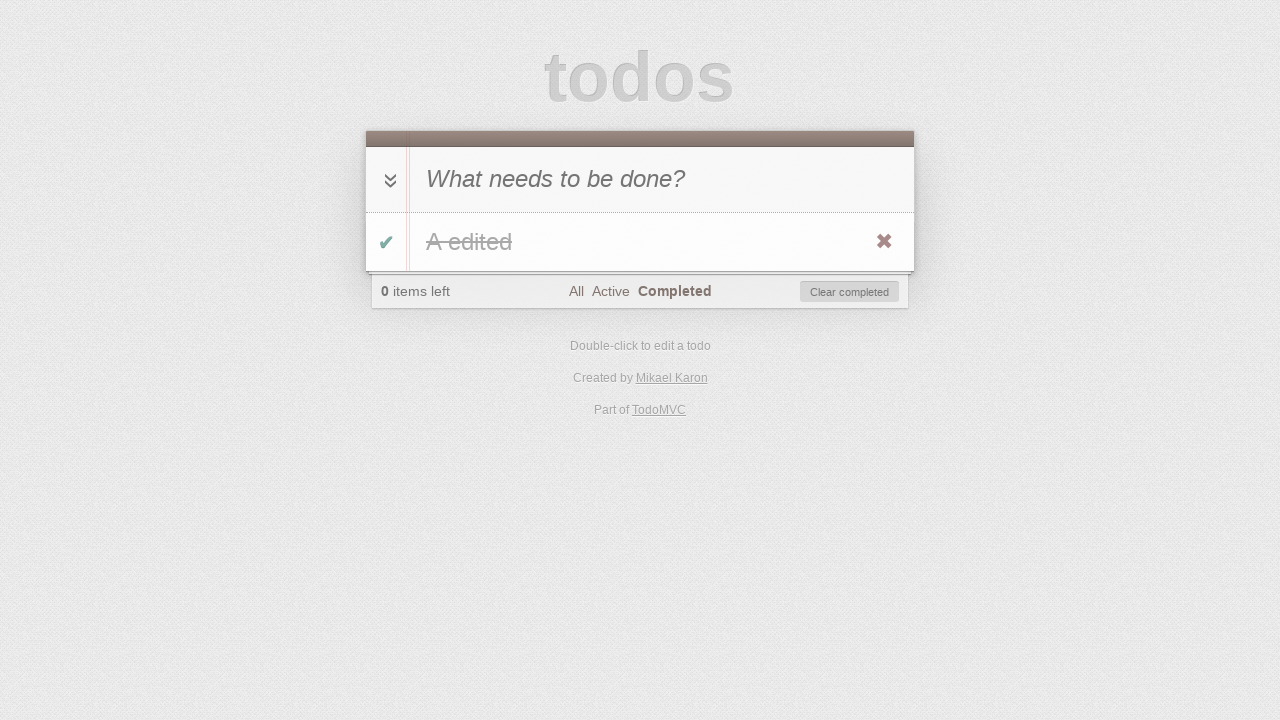

Verified that items left count is still 0
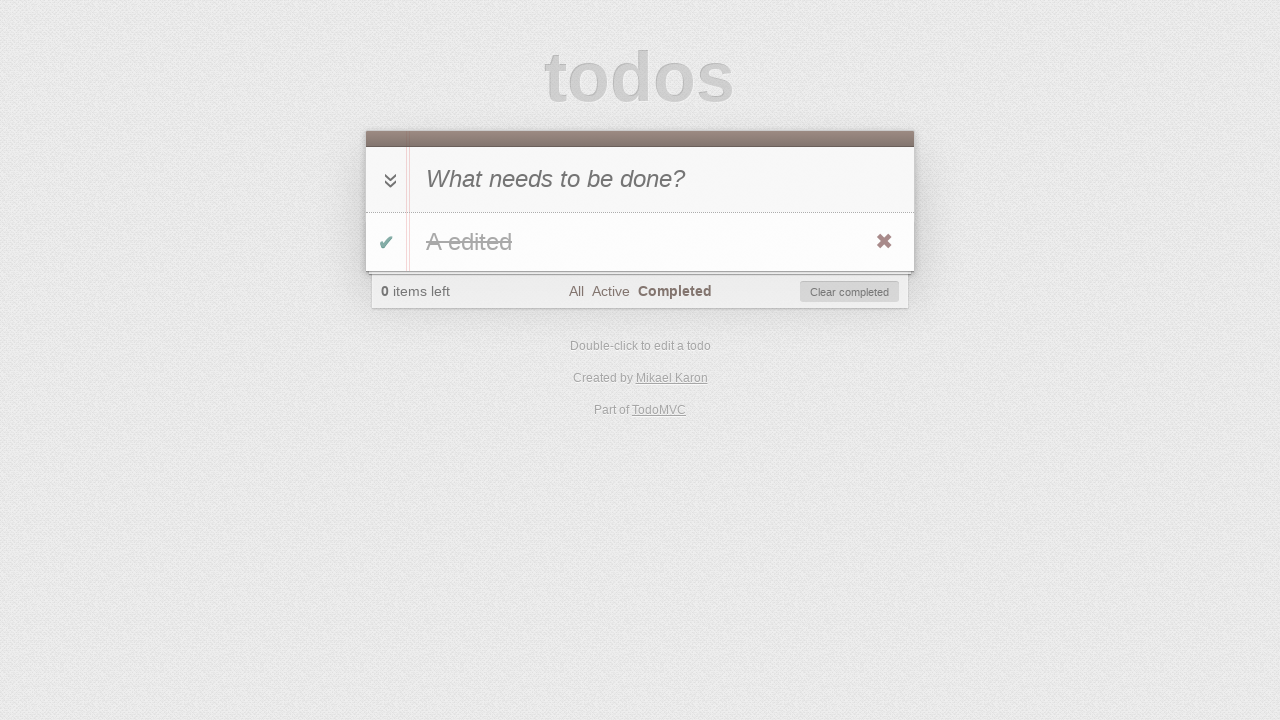

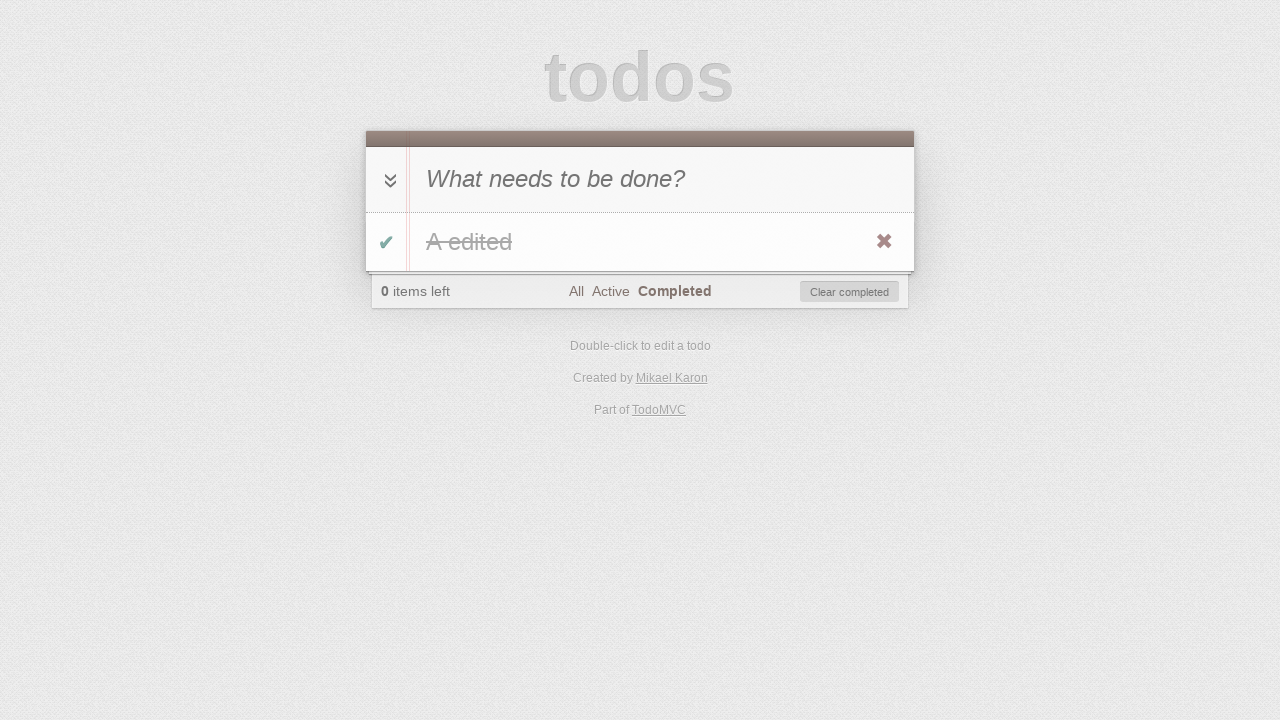